Navigates to the Python.org website homepage

Starting URL: http://www.python.org

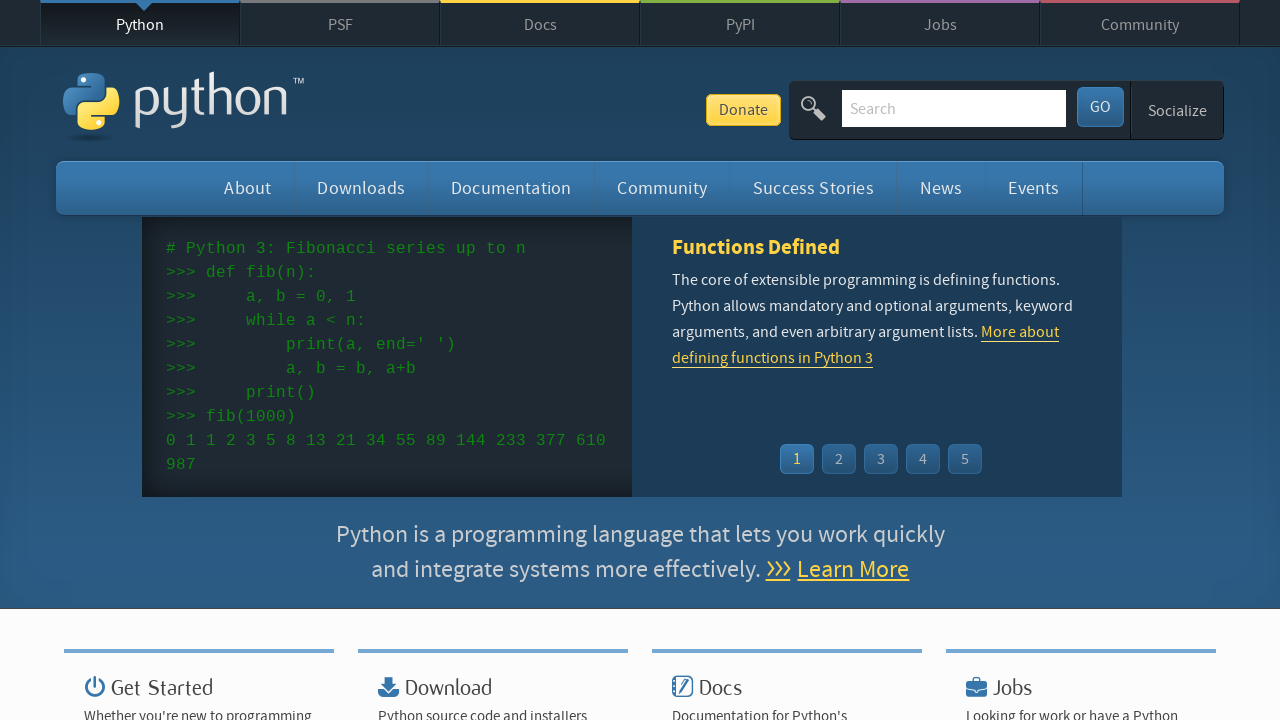

Navigated to Python.org website homepage
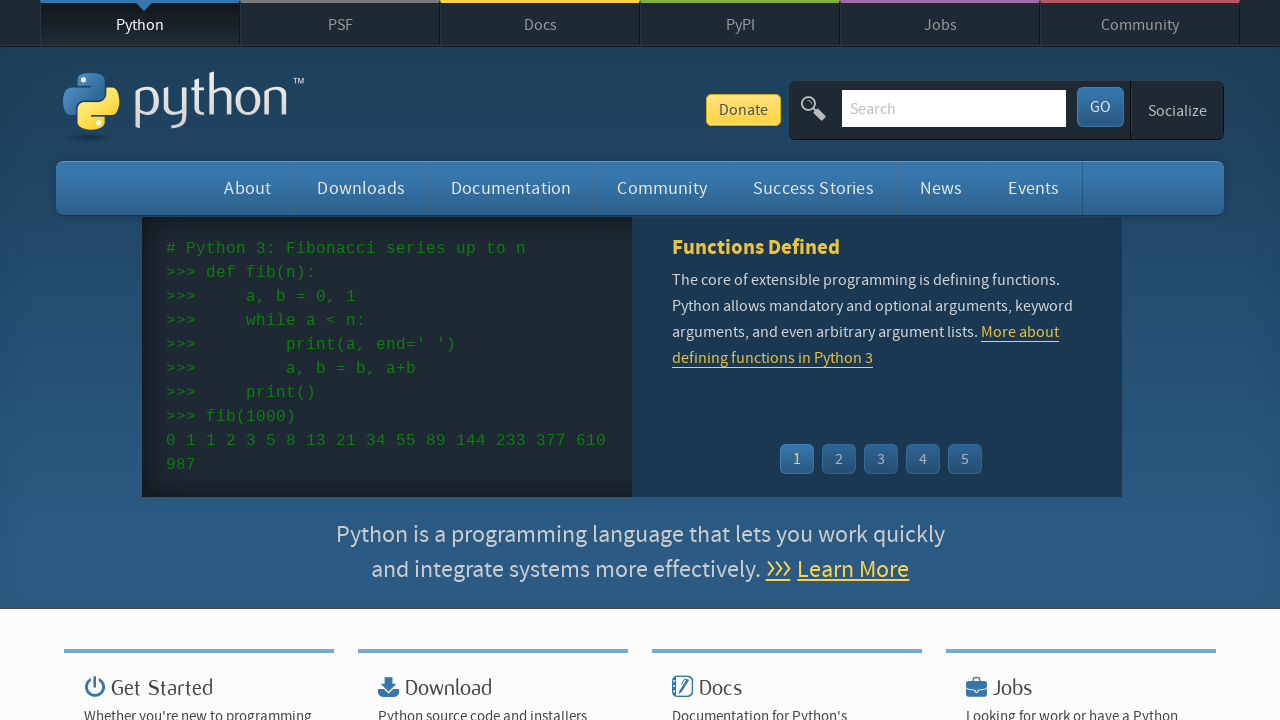

Waited for page to fully load (networkidle)
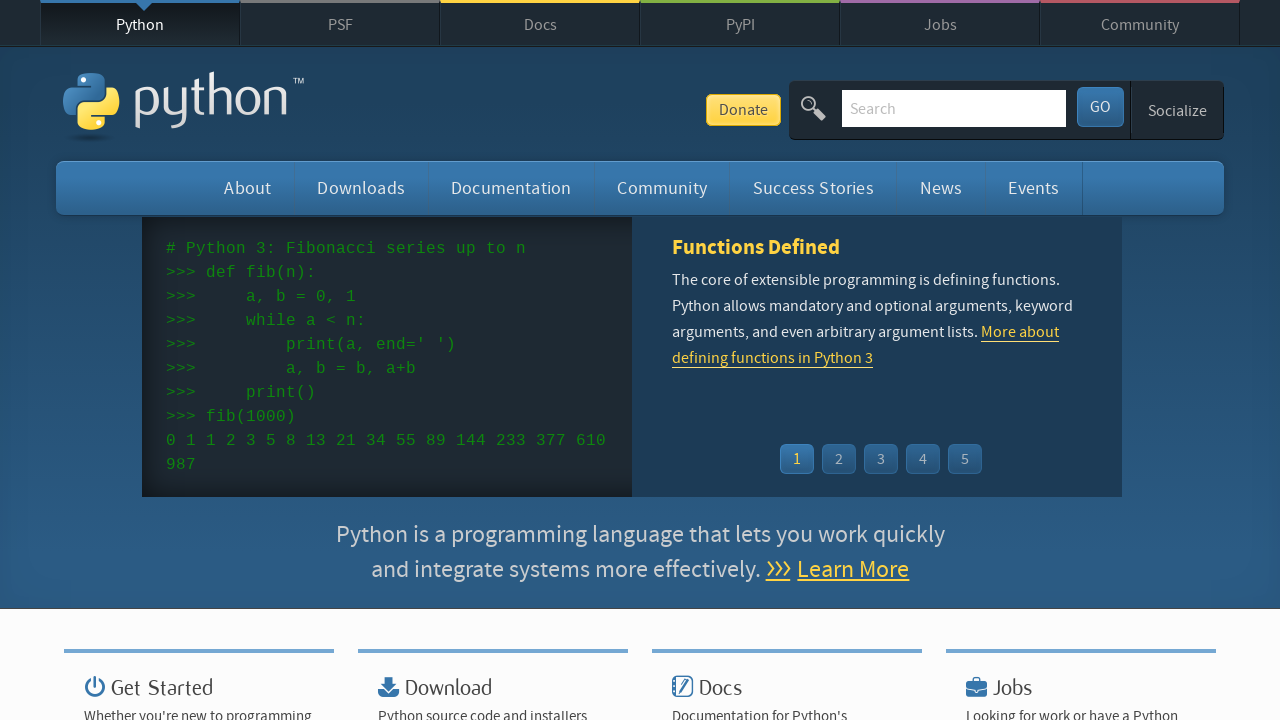

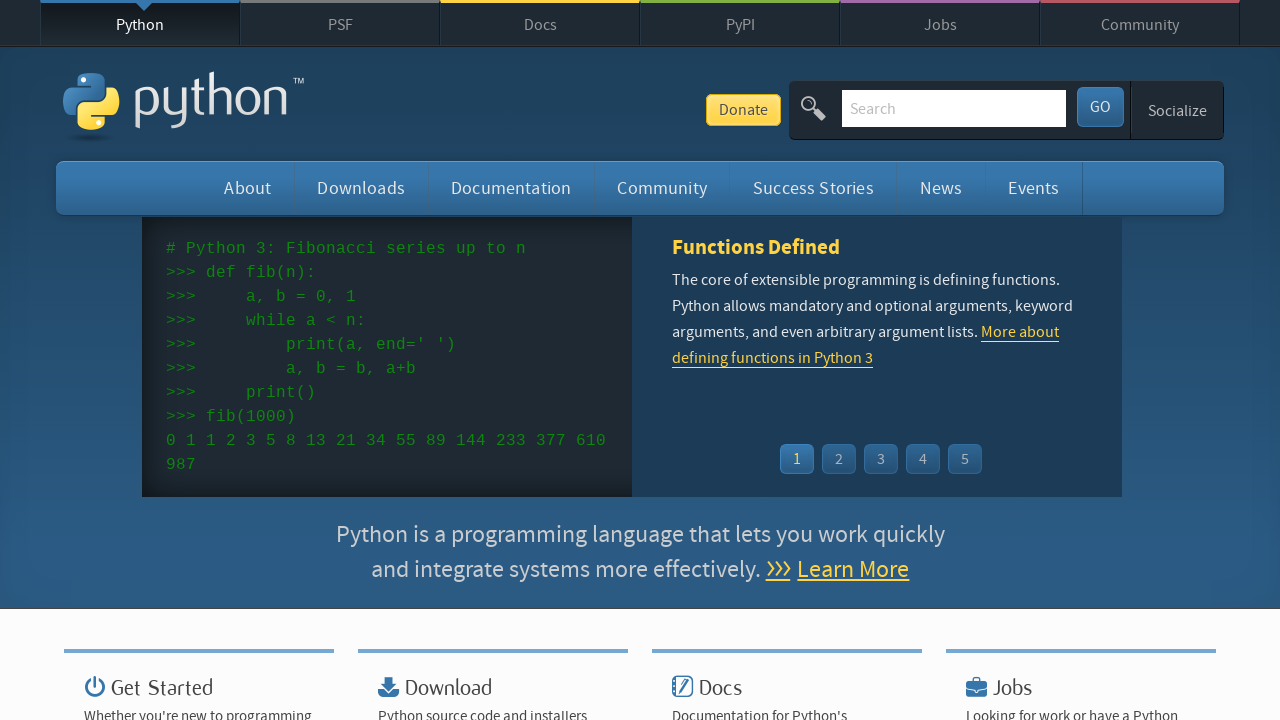